Tests key press functionality by pressing the Enter key and verifying the result displays the pressed key.

Starting URL: http://the-internet.herokuapp.com/key_presses

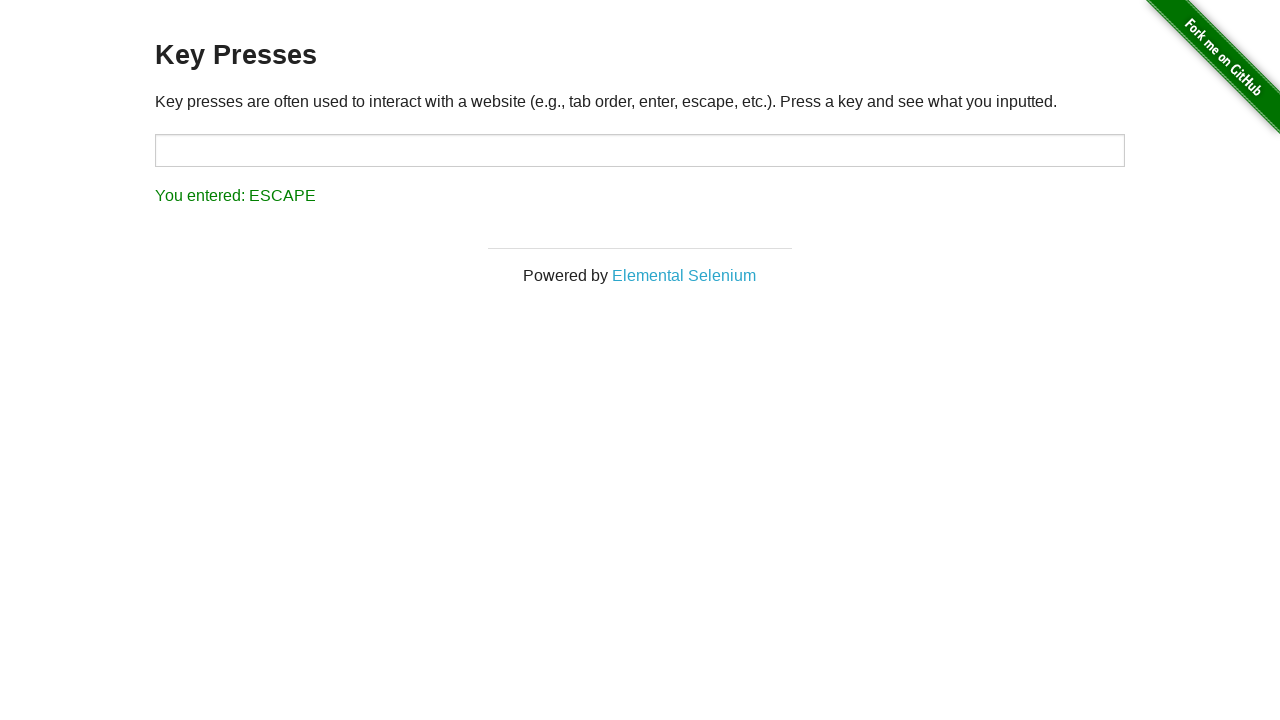

Waited for example container to load
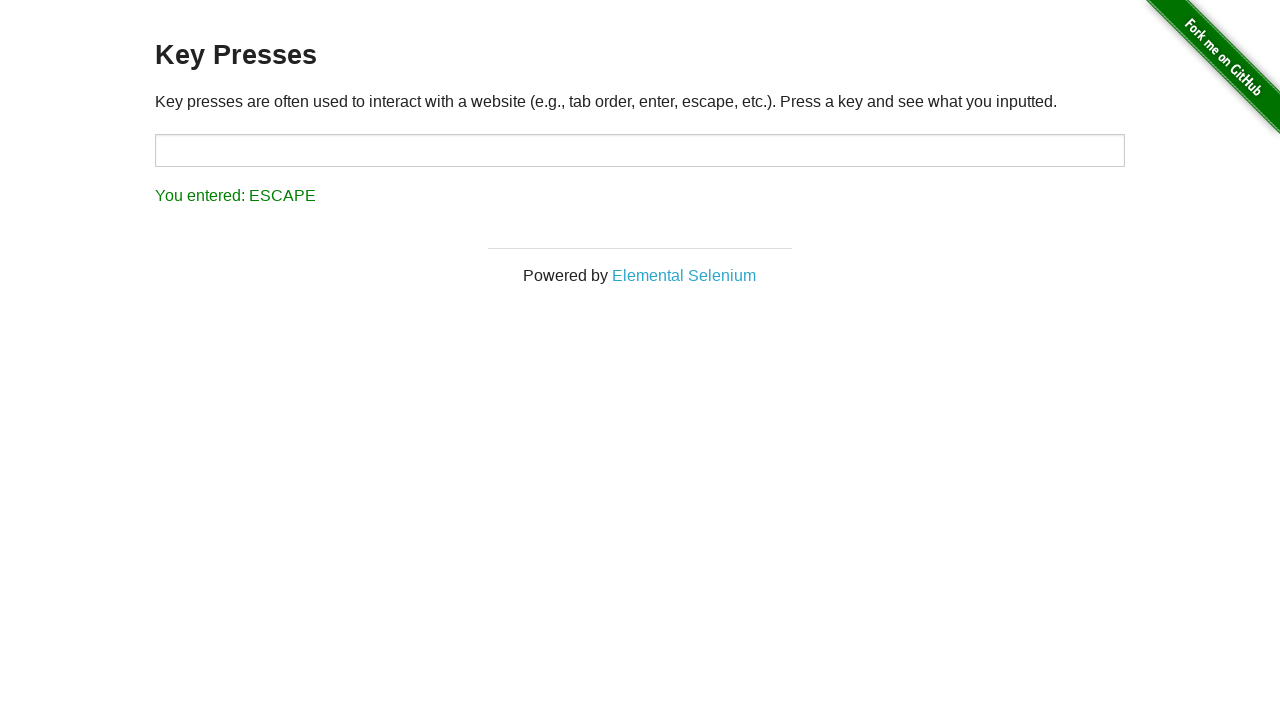

Pressed Enter key
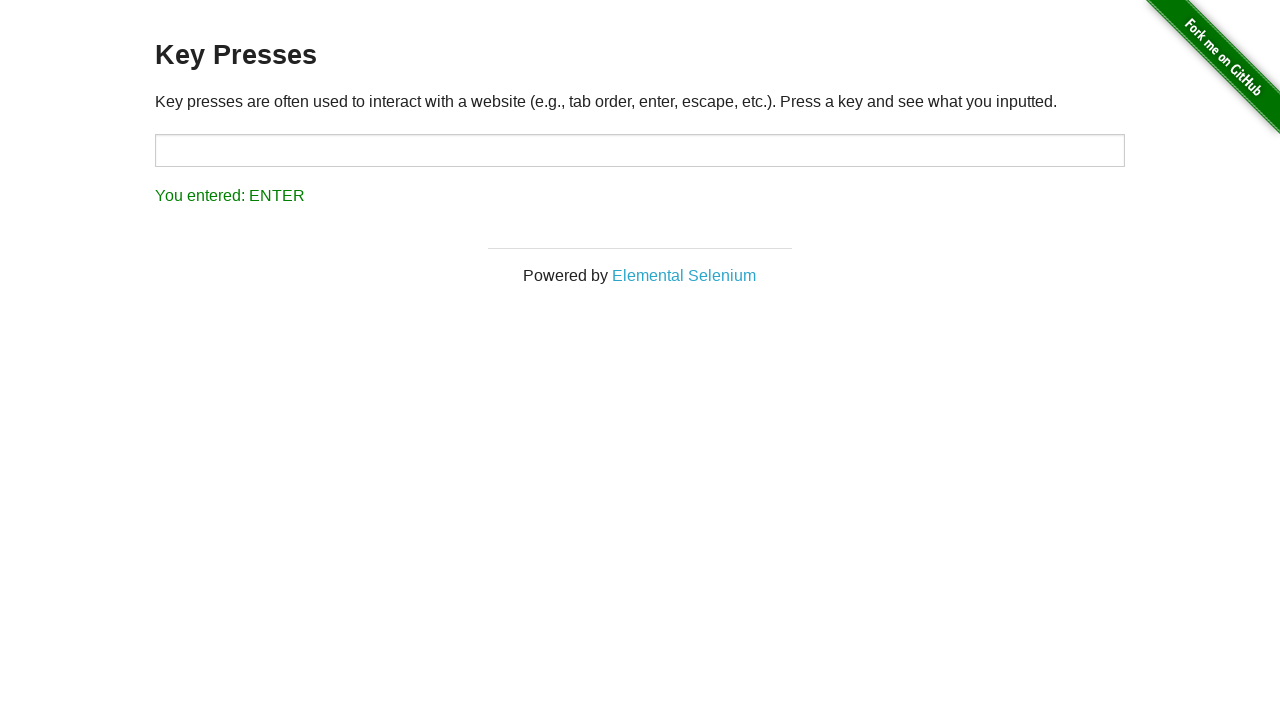

Verified result element displaying pressed key appeared
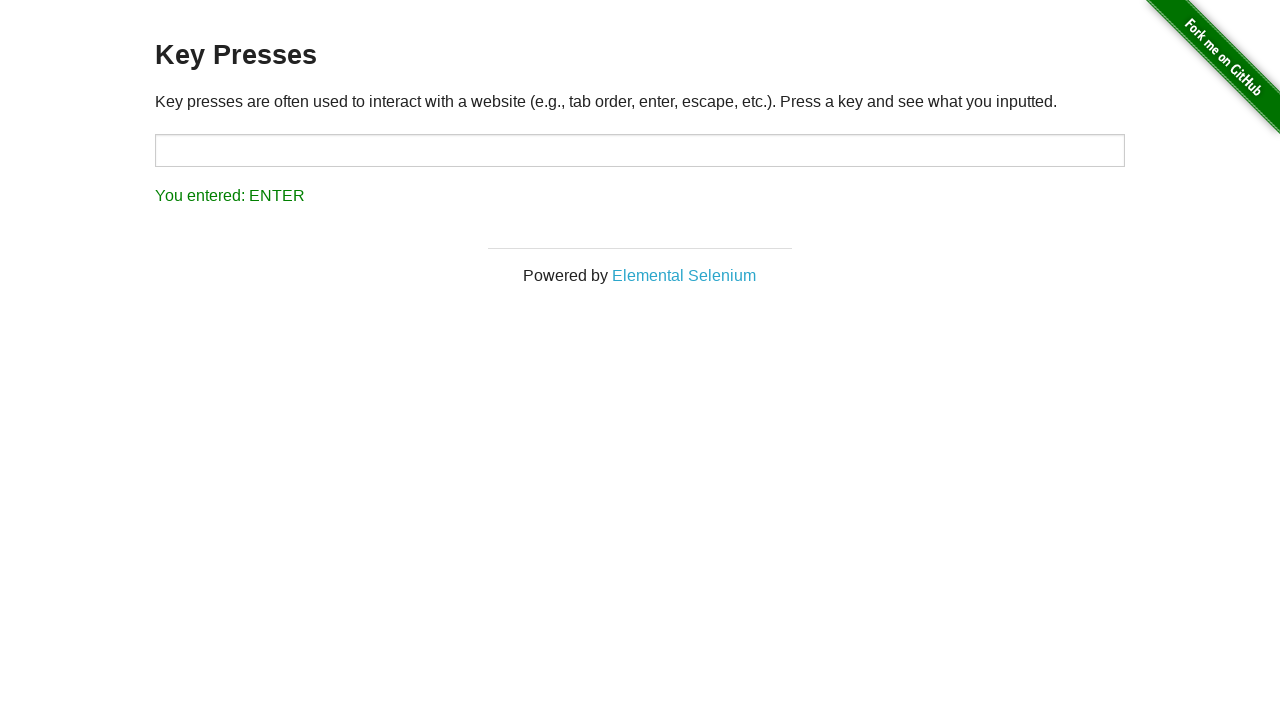

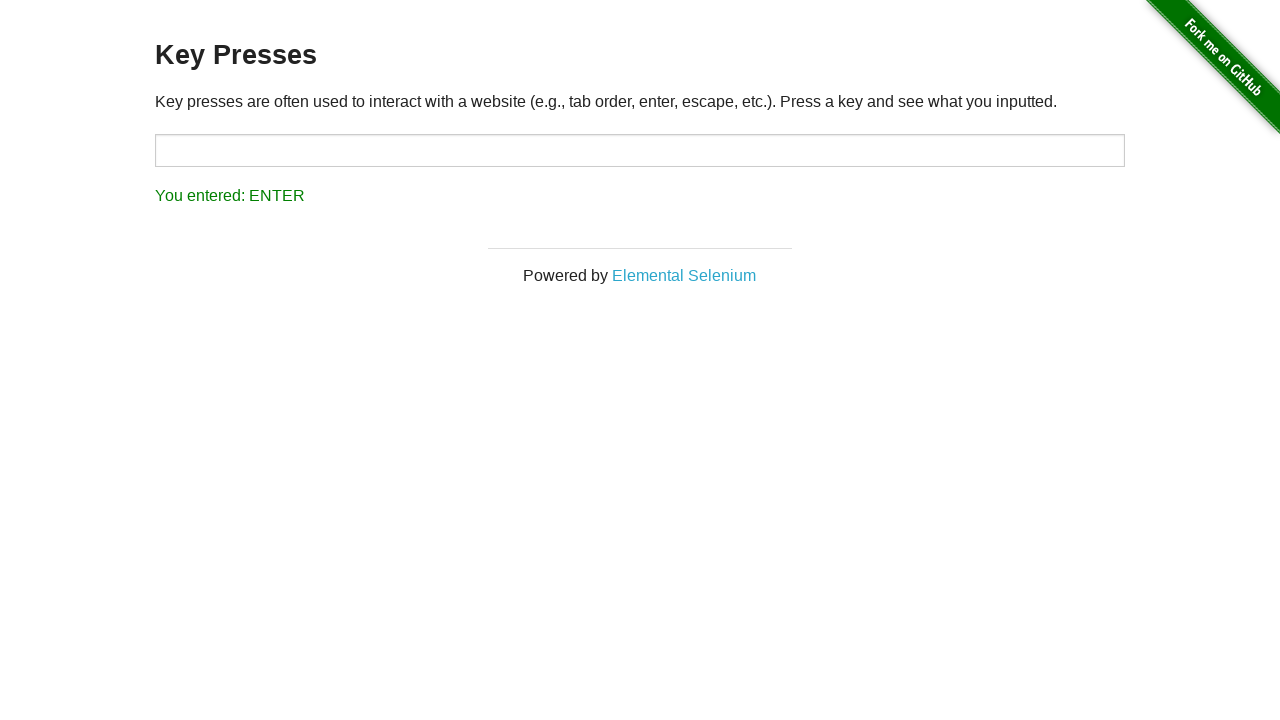